Tests filling the subjects autocomplete field in a practice form

Starting URL: https://demoqa.com/automation-practice-form

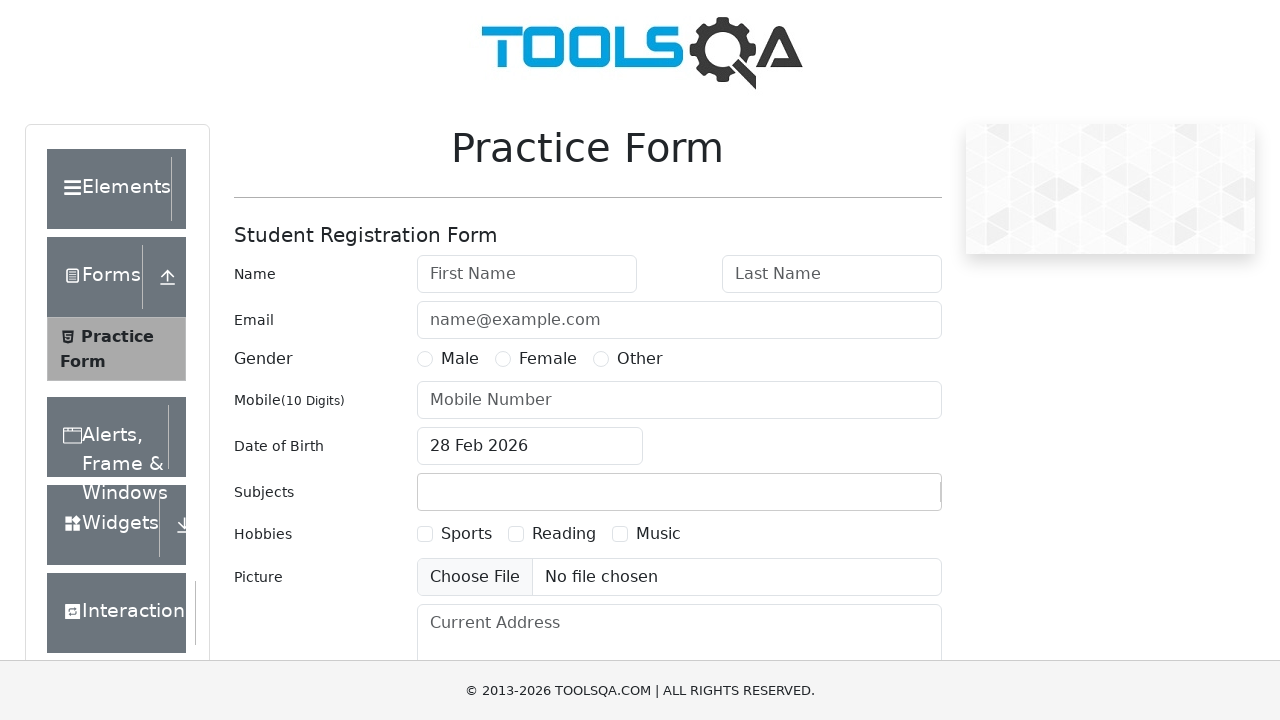

Filled subjects autocomplete field with 'Computer Science' on #subjectsInput
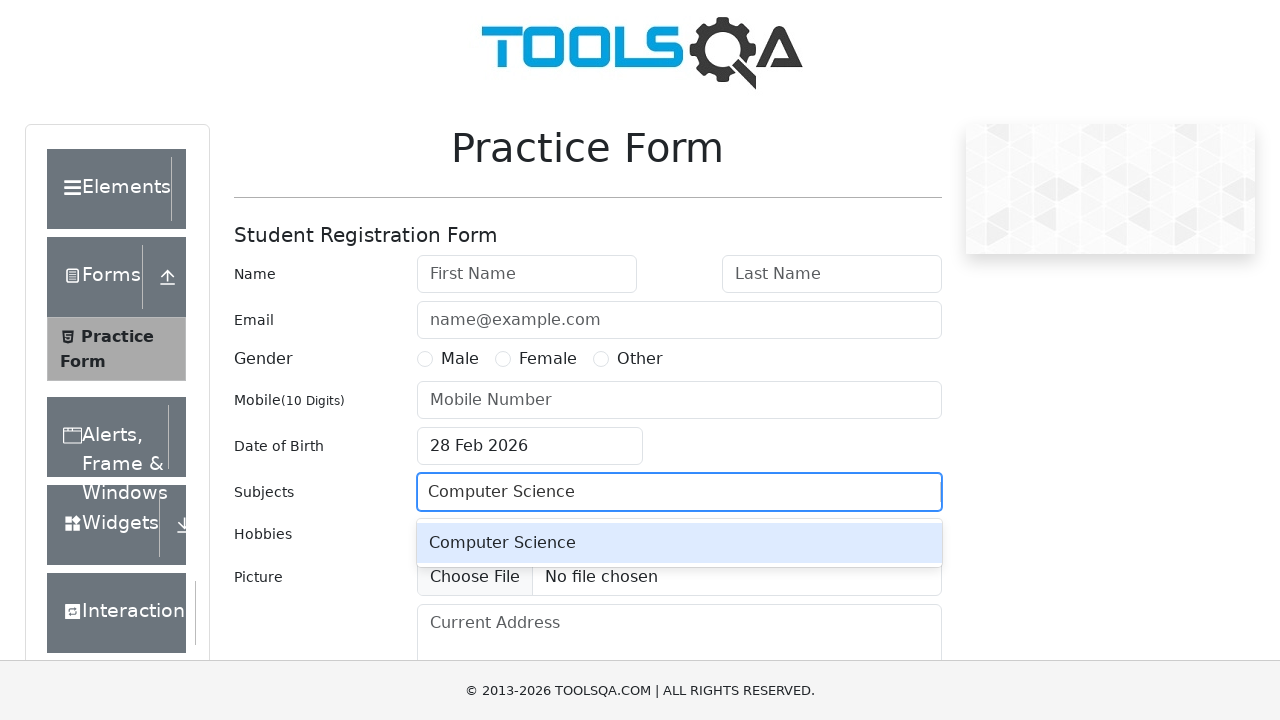

Pressed Enter to select subject from autocomplete
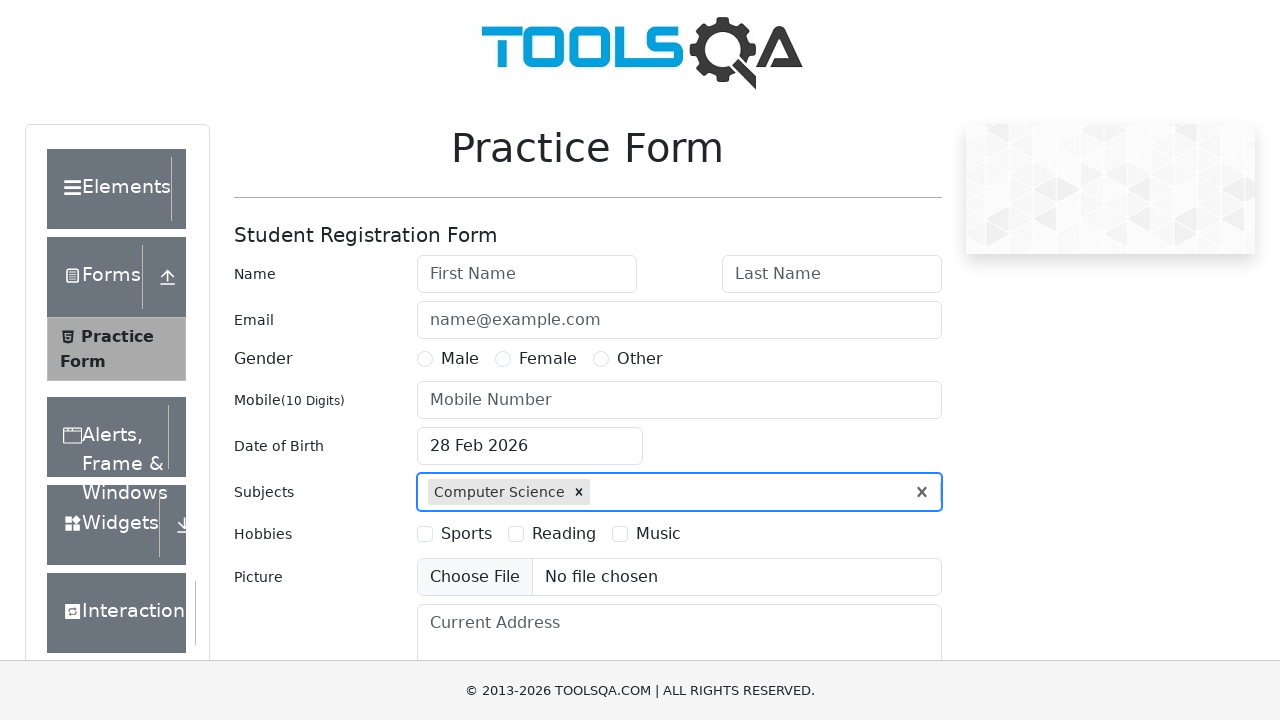

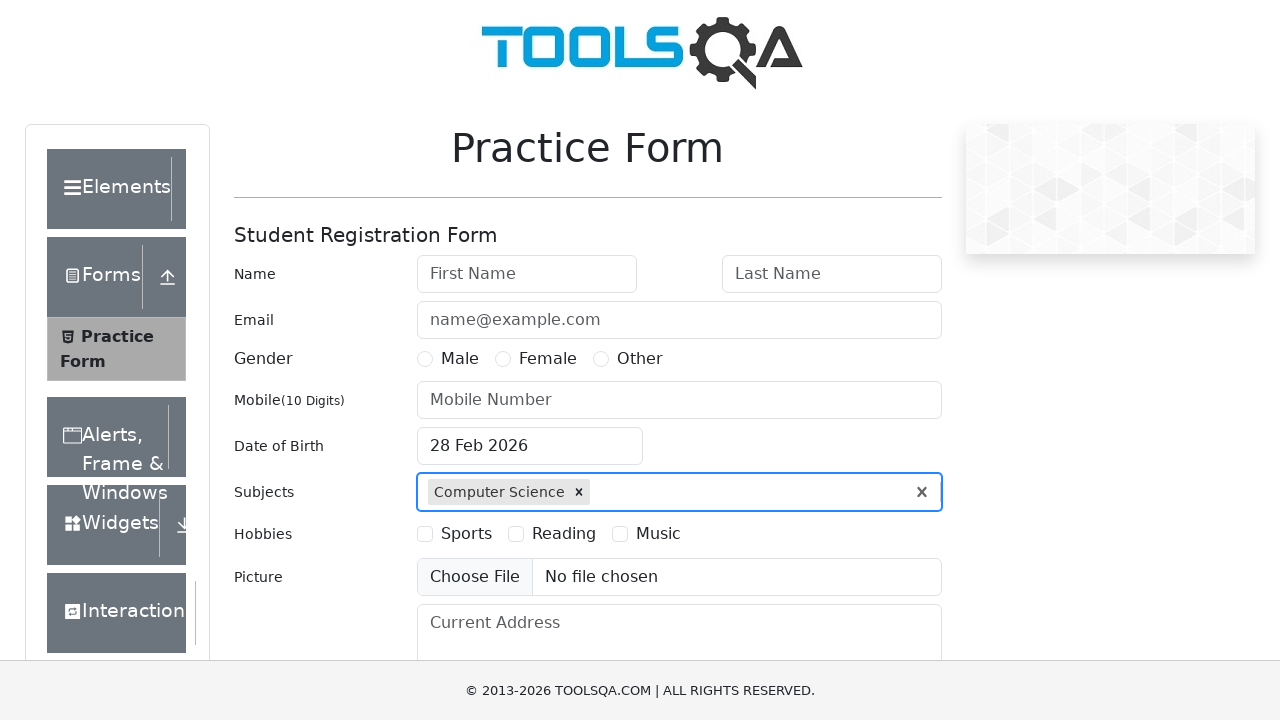